Tests clicking on the Shop link and verifies navigation to the shop page

Starting URL: https://webshop-agil-testautomatiserare.netlify.app/

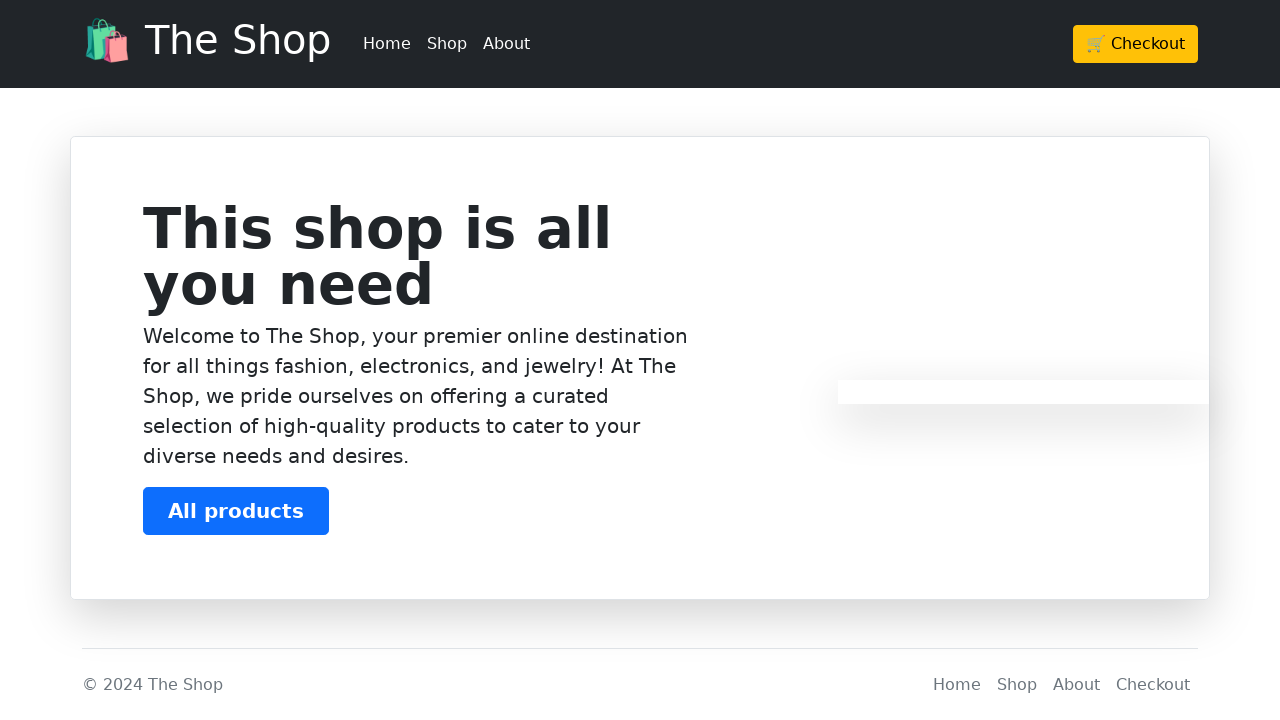

Clicked on the Shop link at (447, 44) on a:text('Shop')
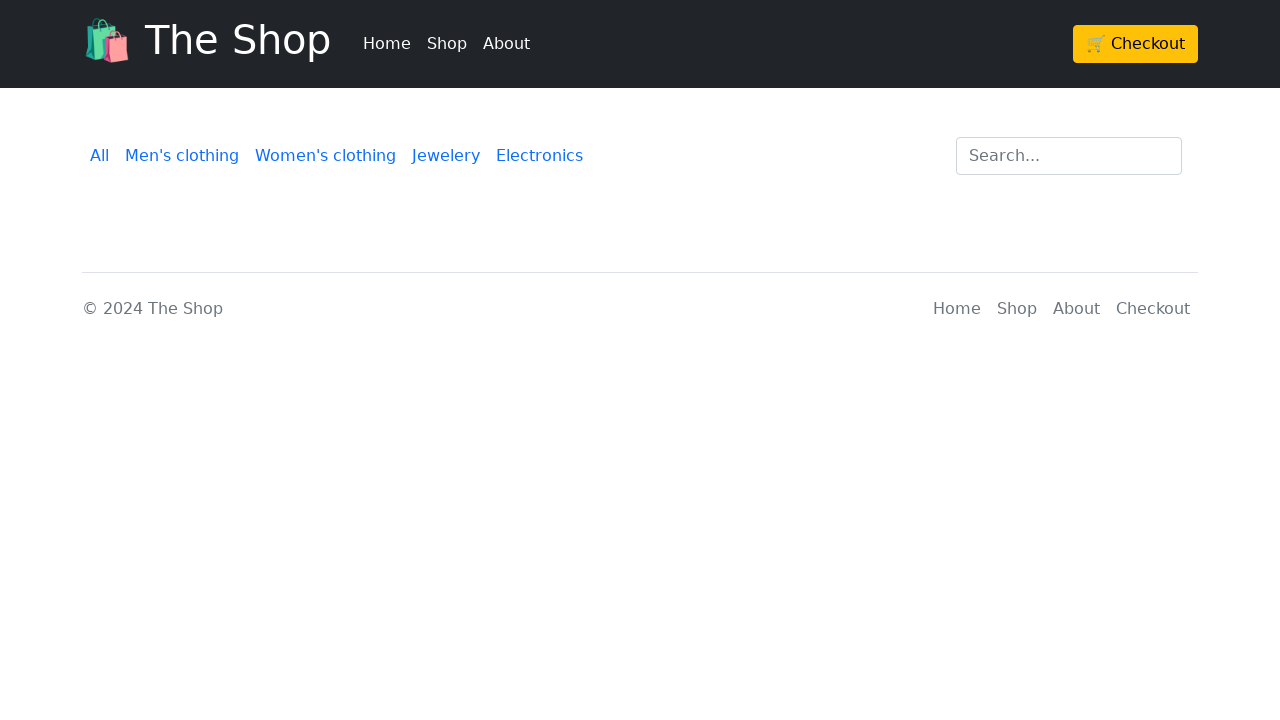

Verified navigation to shop page at /products
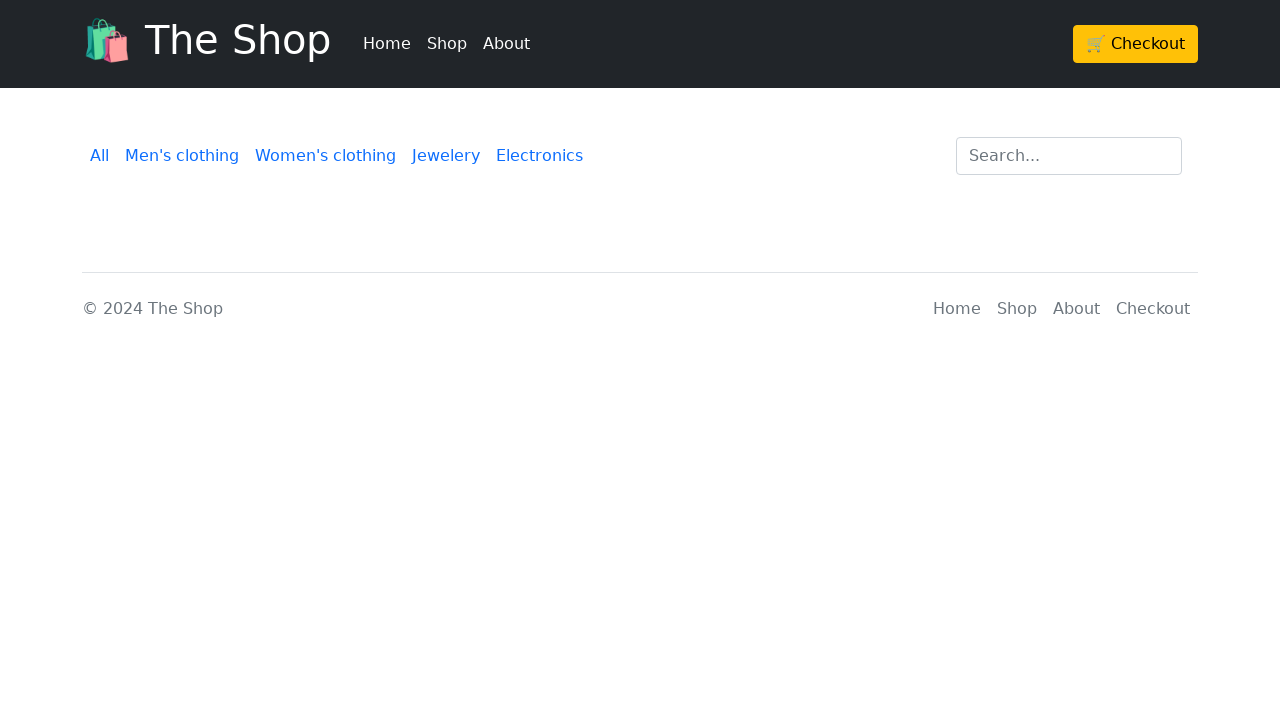

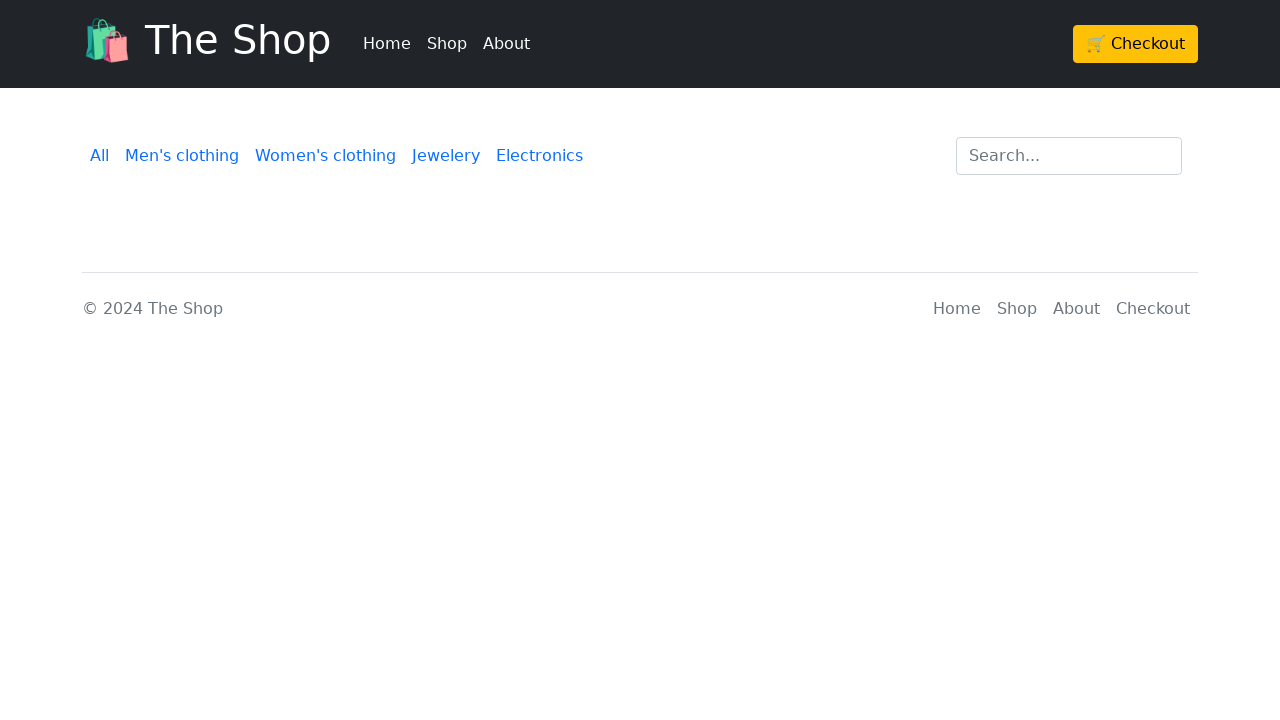